Fills out a practice registration form on DemoQA including personal details, date of birth selection, subject input, hobby checkbox, address, and submits the form.

Starting URL: https://demoqa.com/automation-practice-form

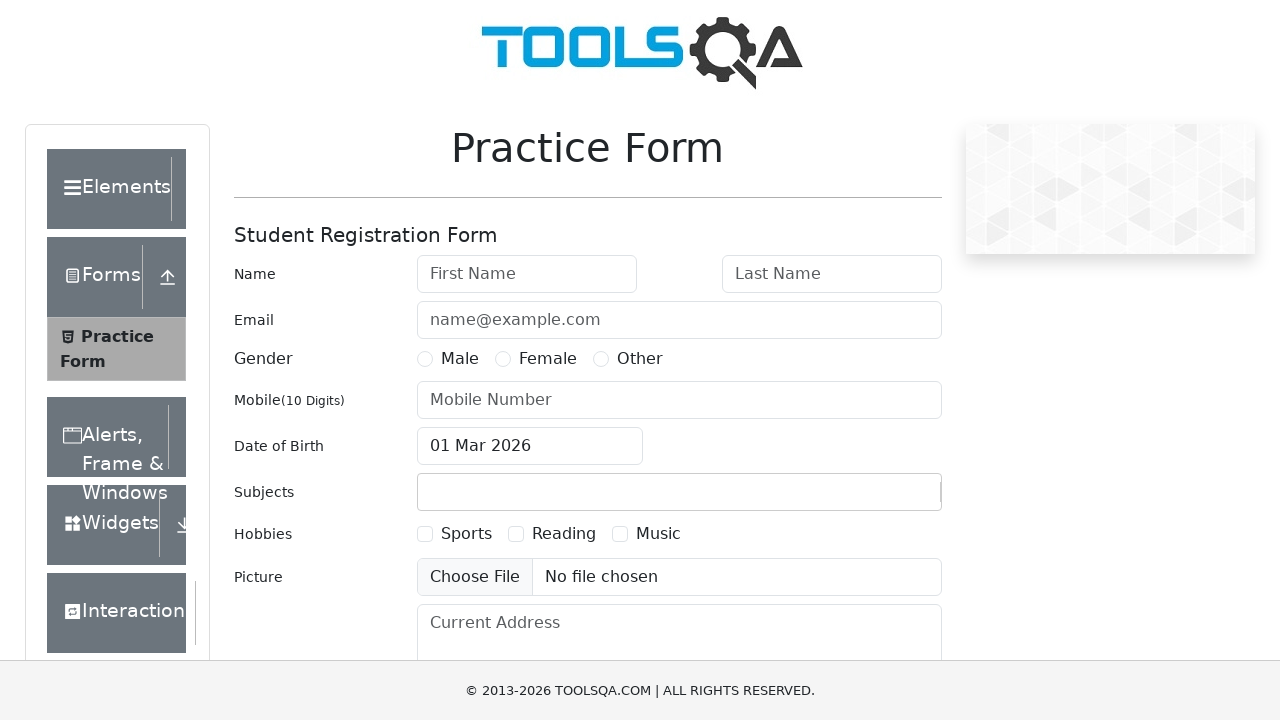

Removed footer element from page
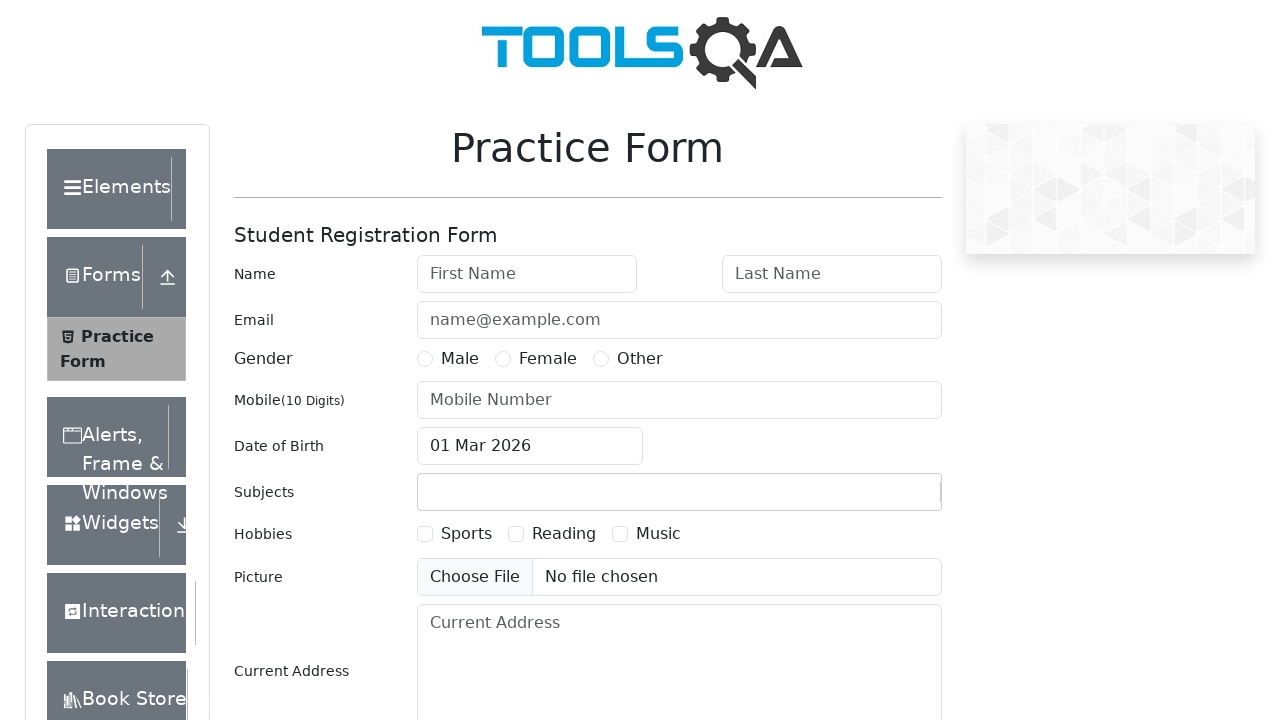

Removed fixed banner element from page
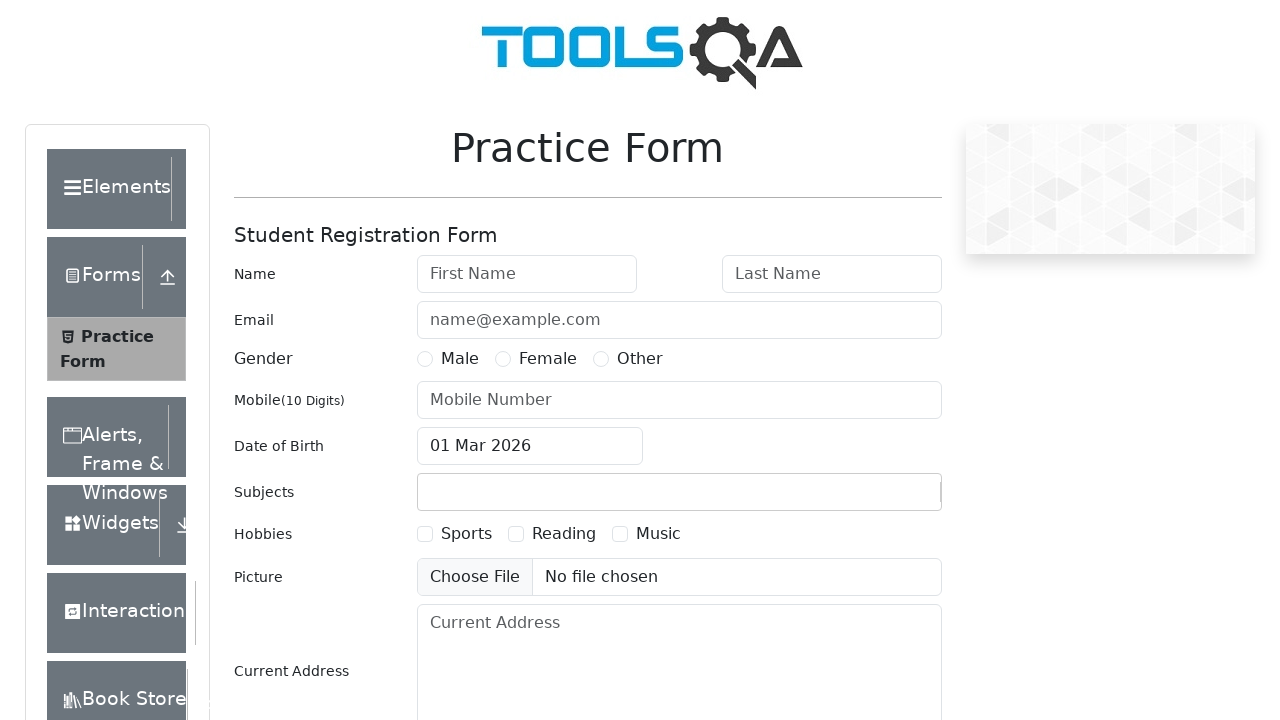

Filled first name field with 'TestName' on #firstName
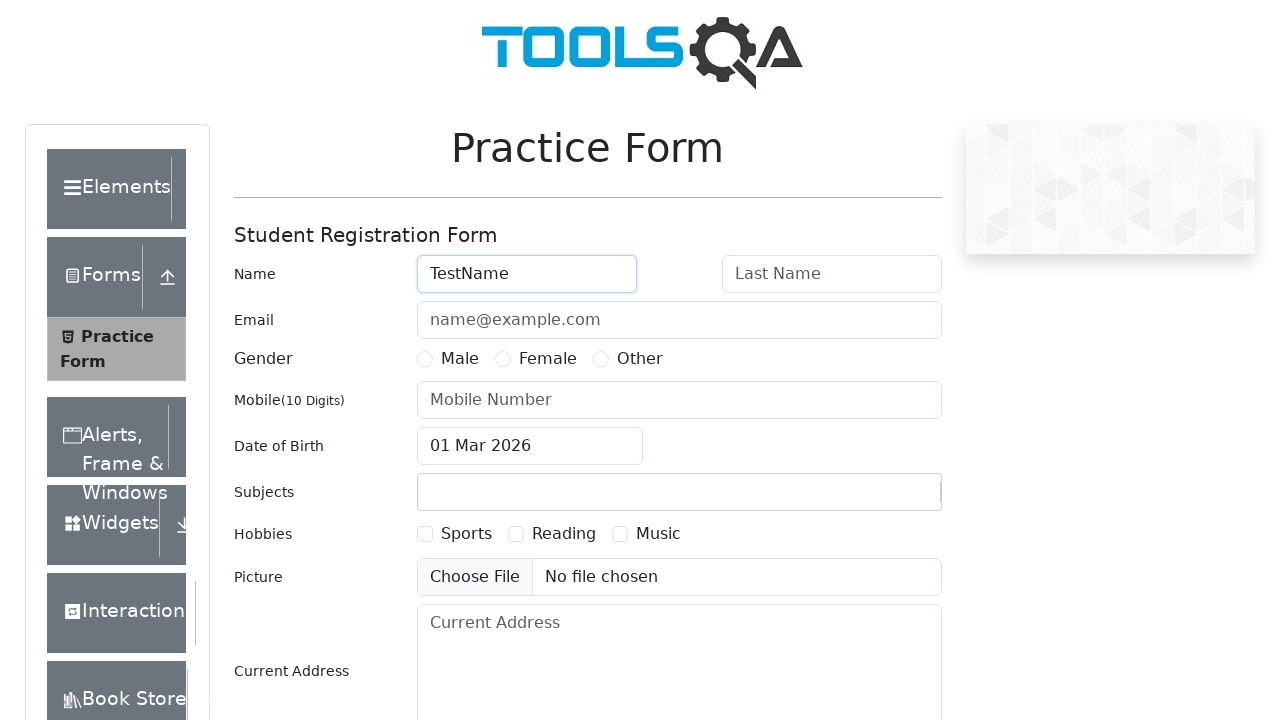

Filled last name field with 'TestLastName' on #lastName
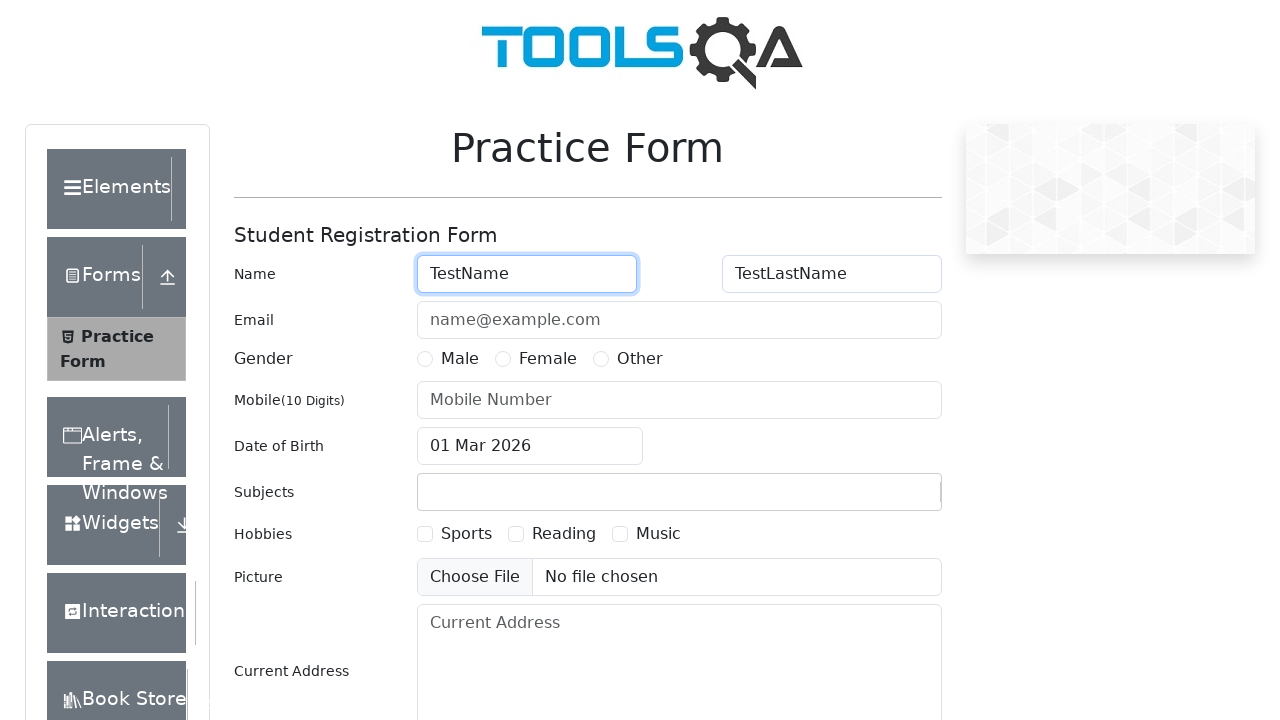

Filled email field with 'mail@example.com' on #userEmail
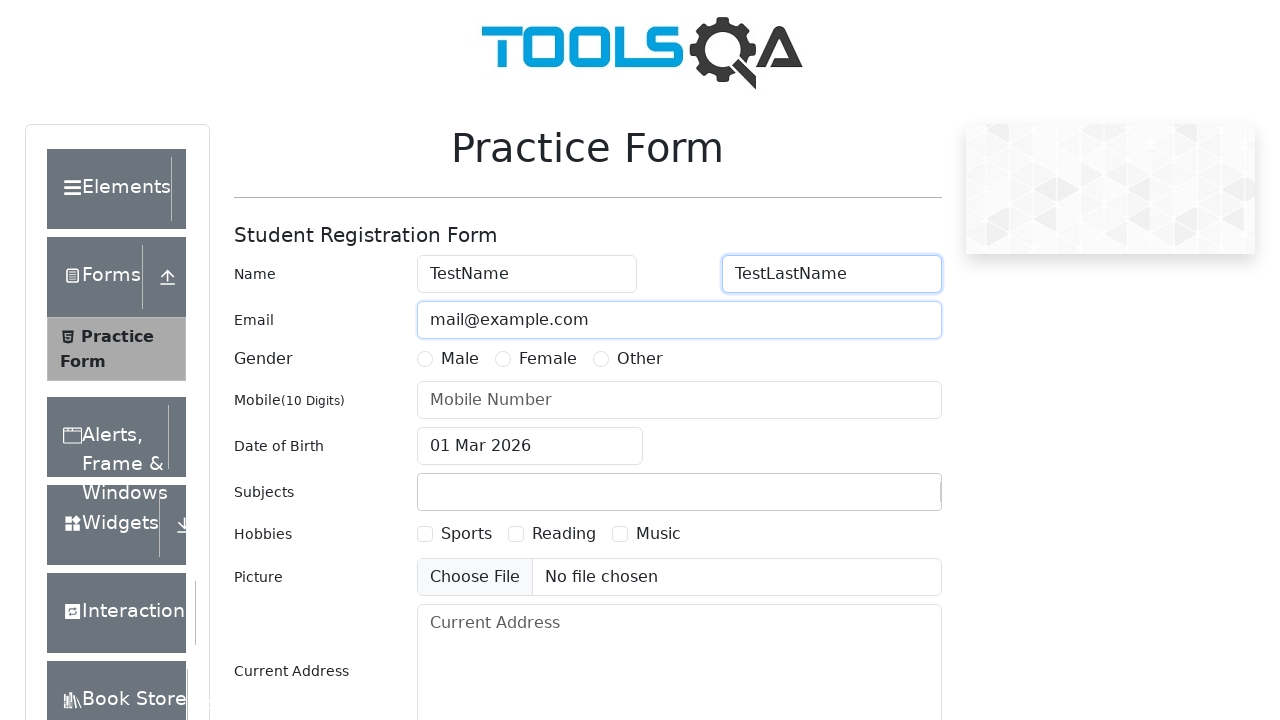

Selected Male gender option at (460, 359) on label[for='gender-radio-1']
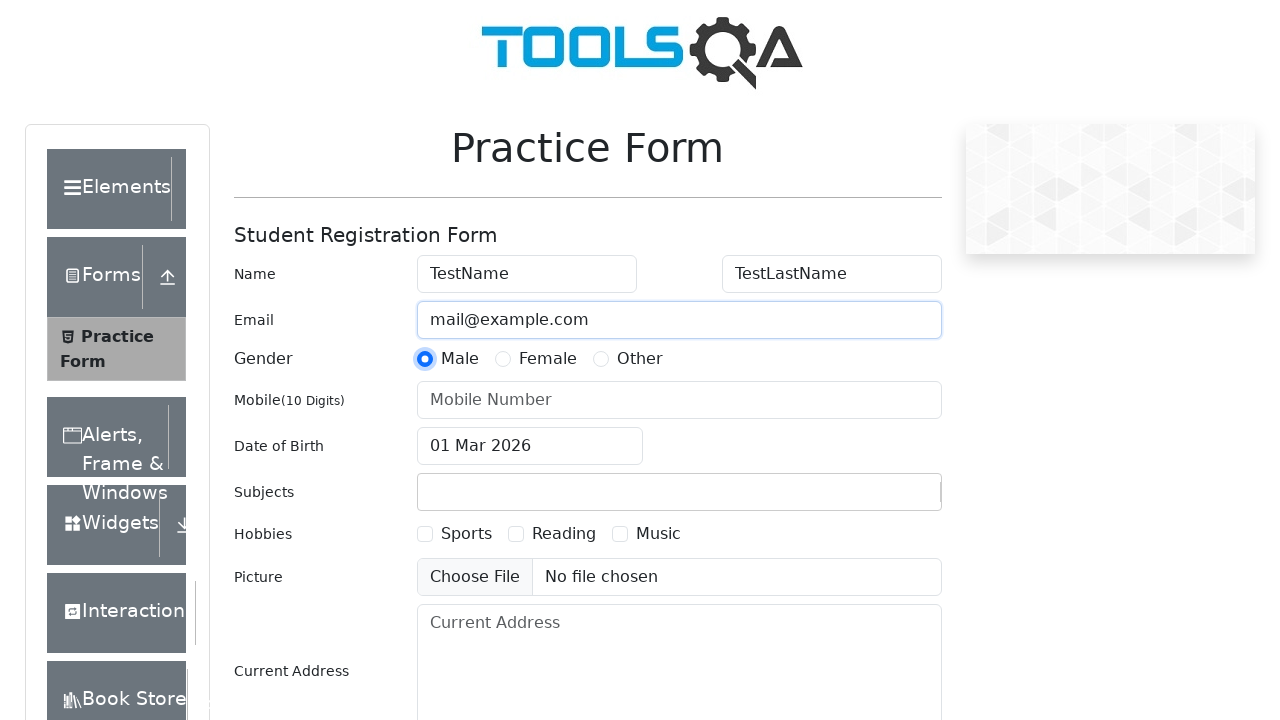

Filled phone number field with '1234567890' on #userNumber
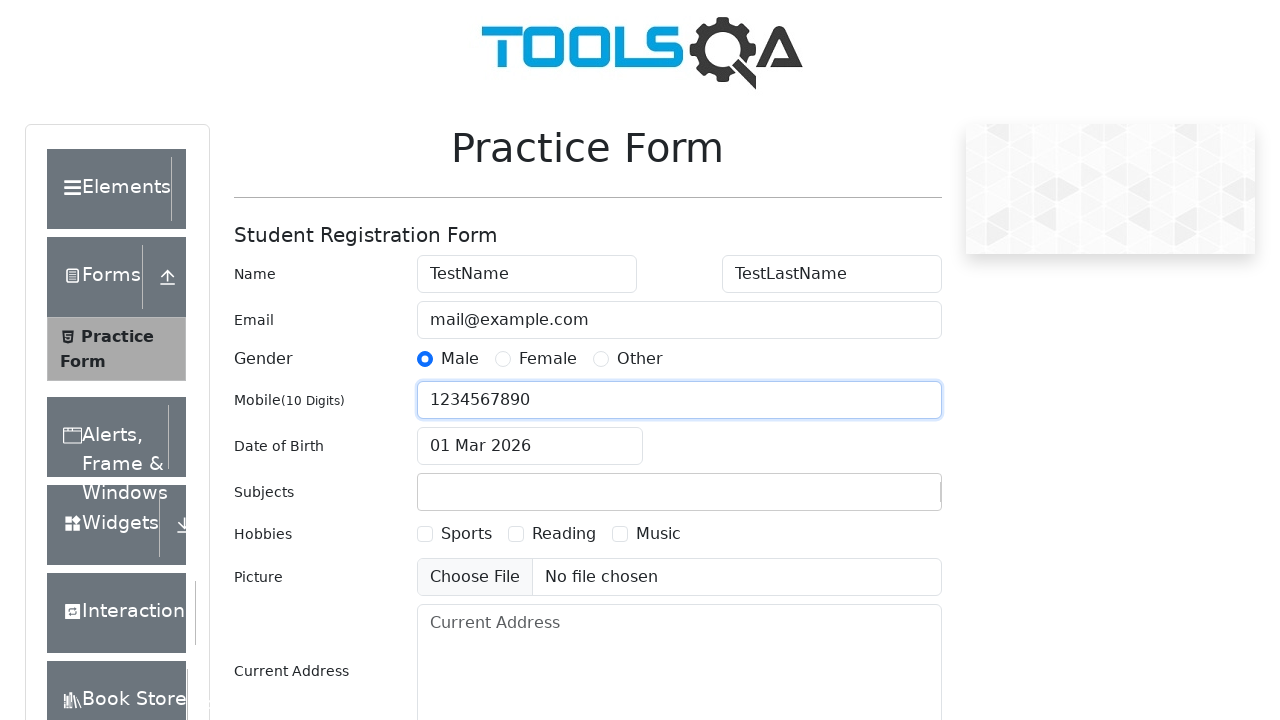

Clicked date of birth input field at (530, 446) on #dateOfBirthInput
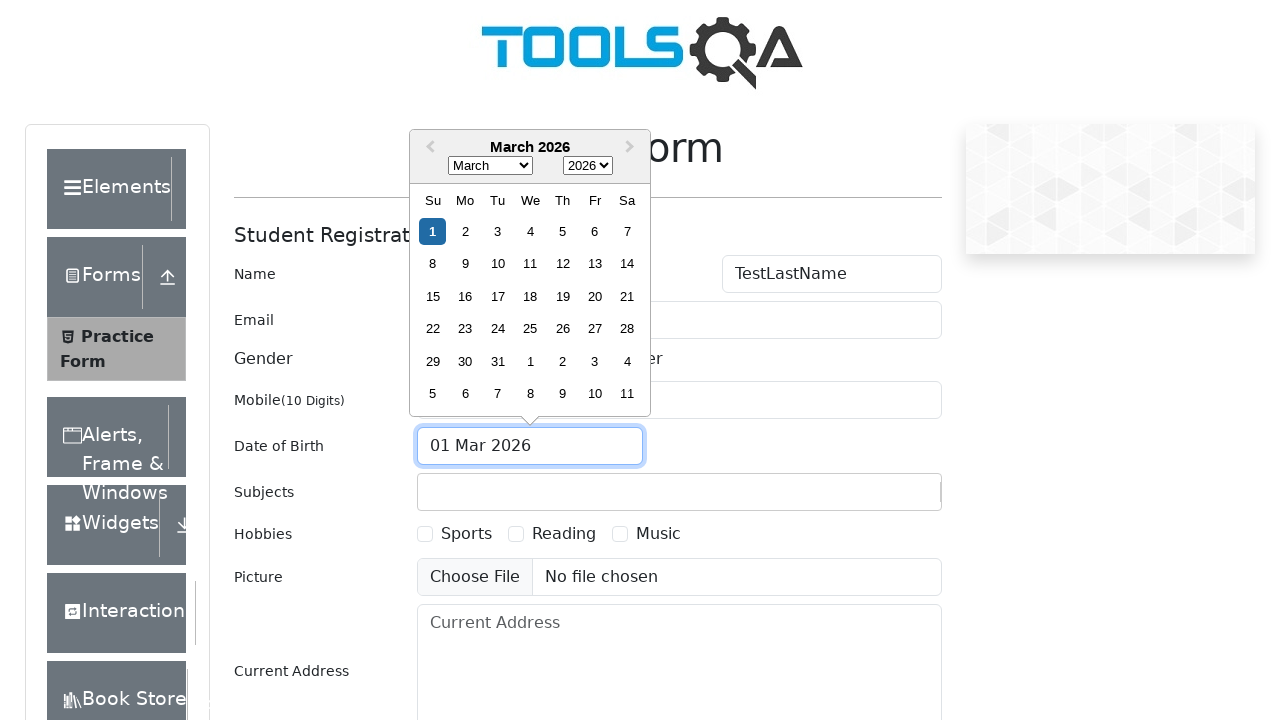

Selected August from month dropdown on .react-datepicker__month-select
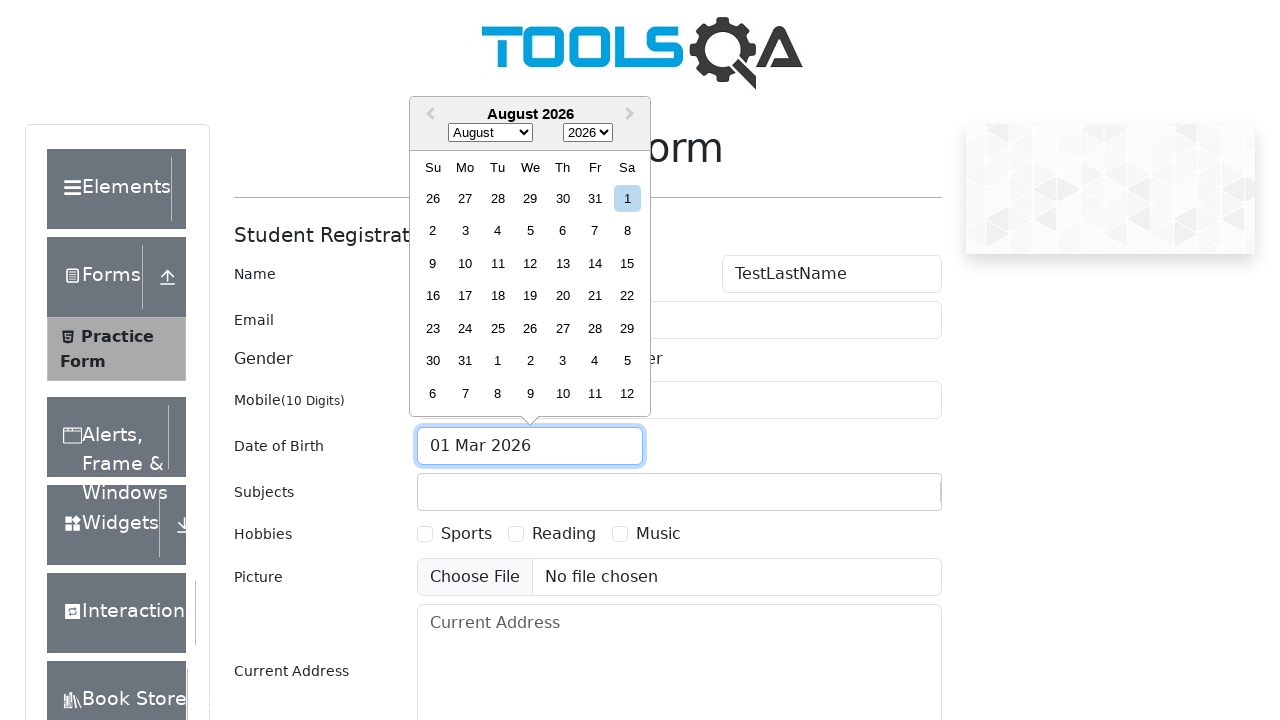

Selected 1983 from year dropdown on .react-datepicker__year-select
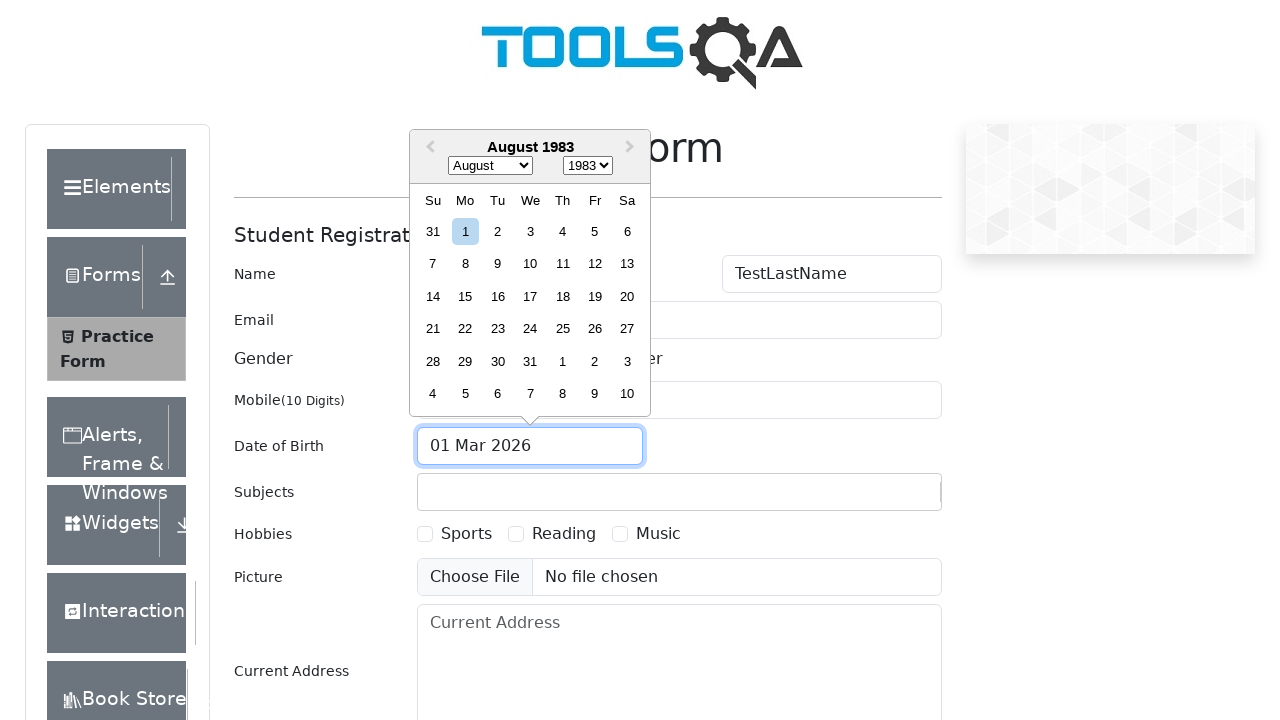

Selected 25th day from date picker at (562, 329) on .react-datepicker__day--025
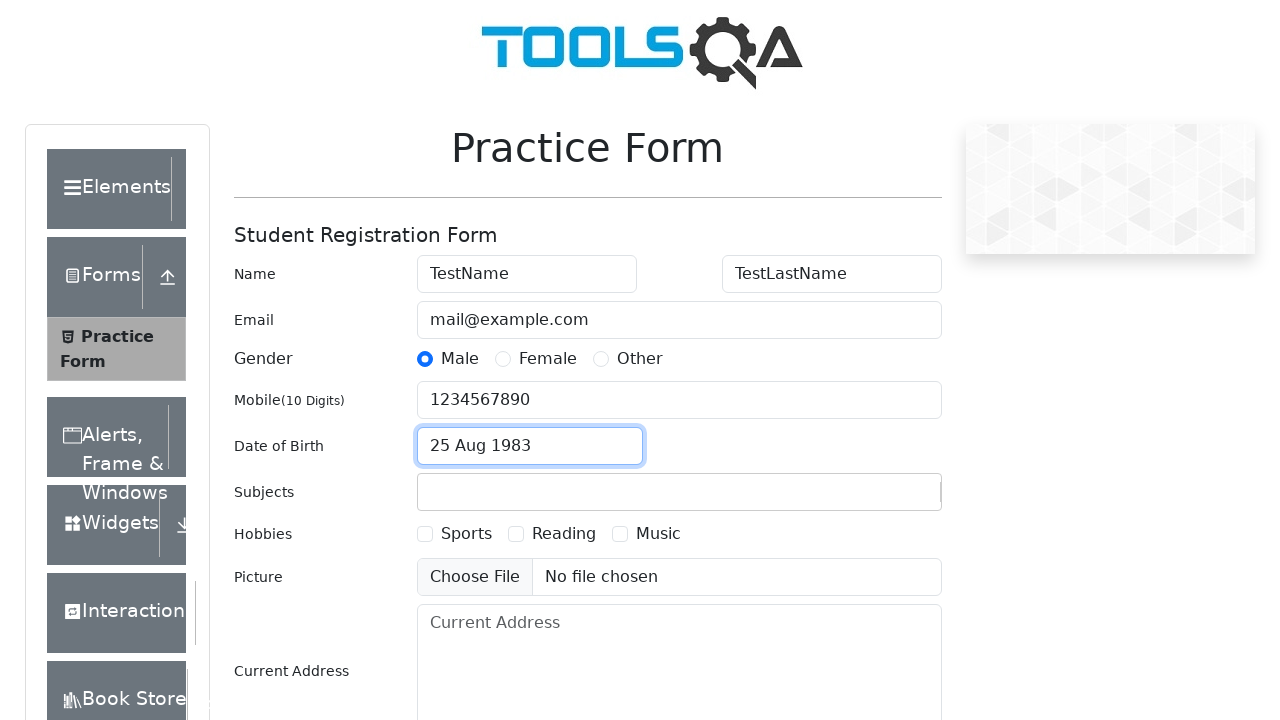

Filled subject input field with 'Math' on #subjectsInput
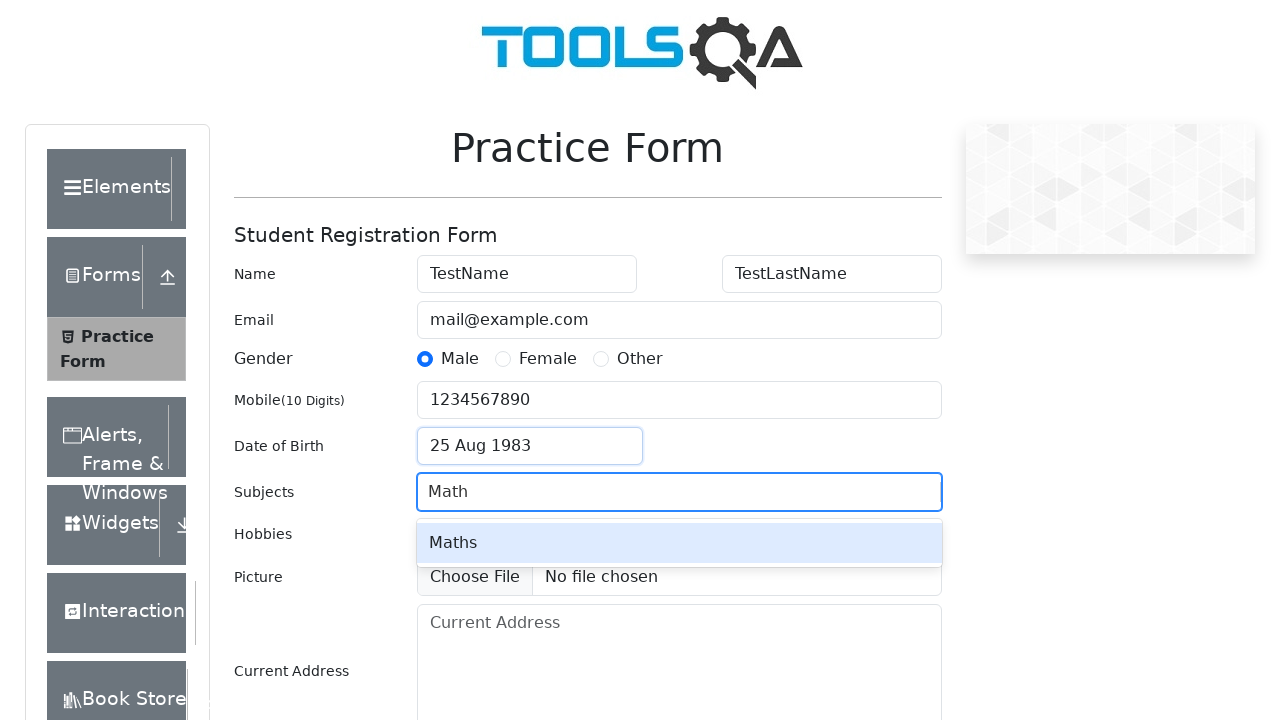

Pressed Enter to confirm Math subject selection on #subjectsInput
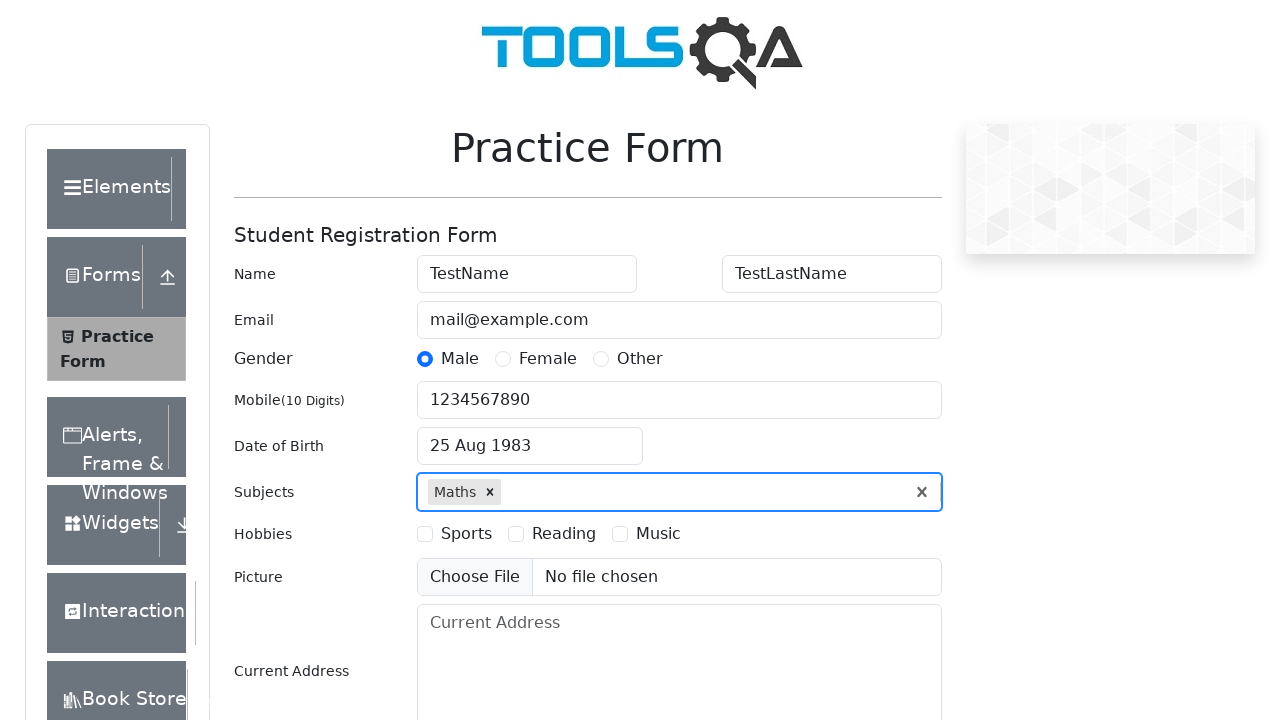

Selected Reading hobby checkbox at (564, 534) on label[for='hobbies-checkbox-2']
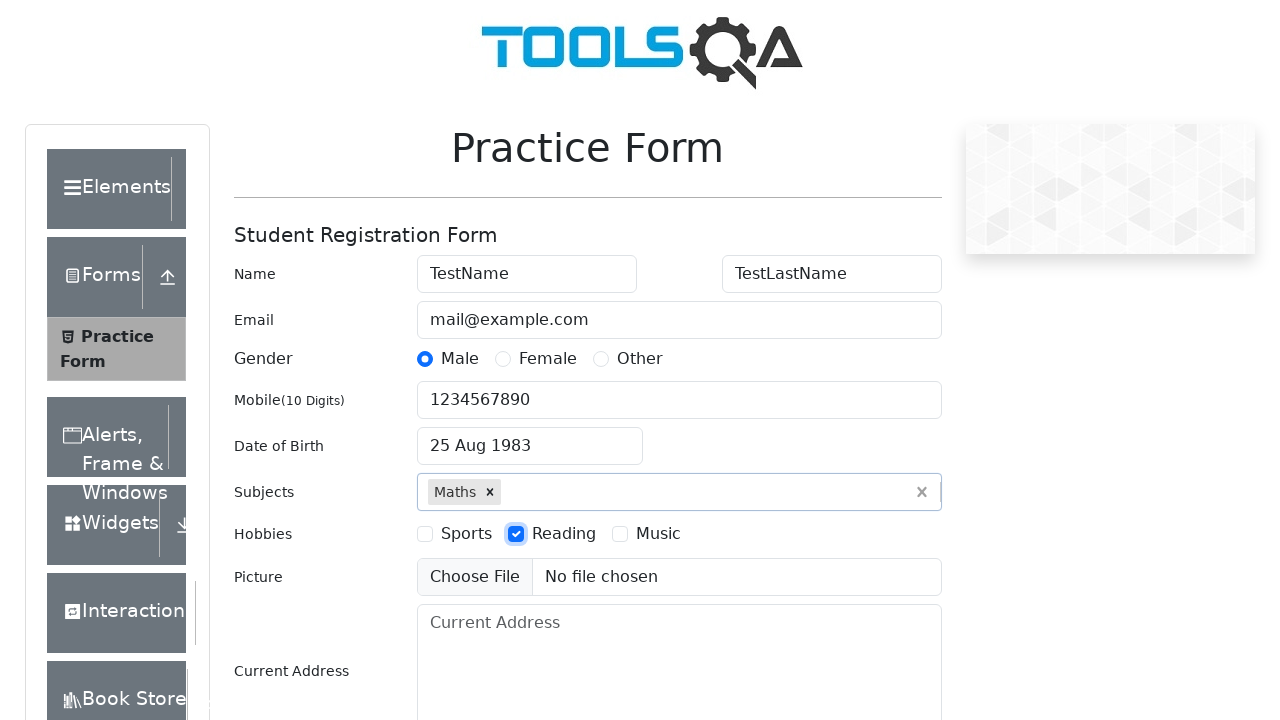

Scrolled to current address field
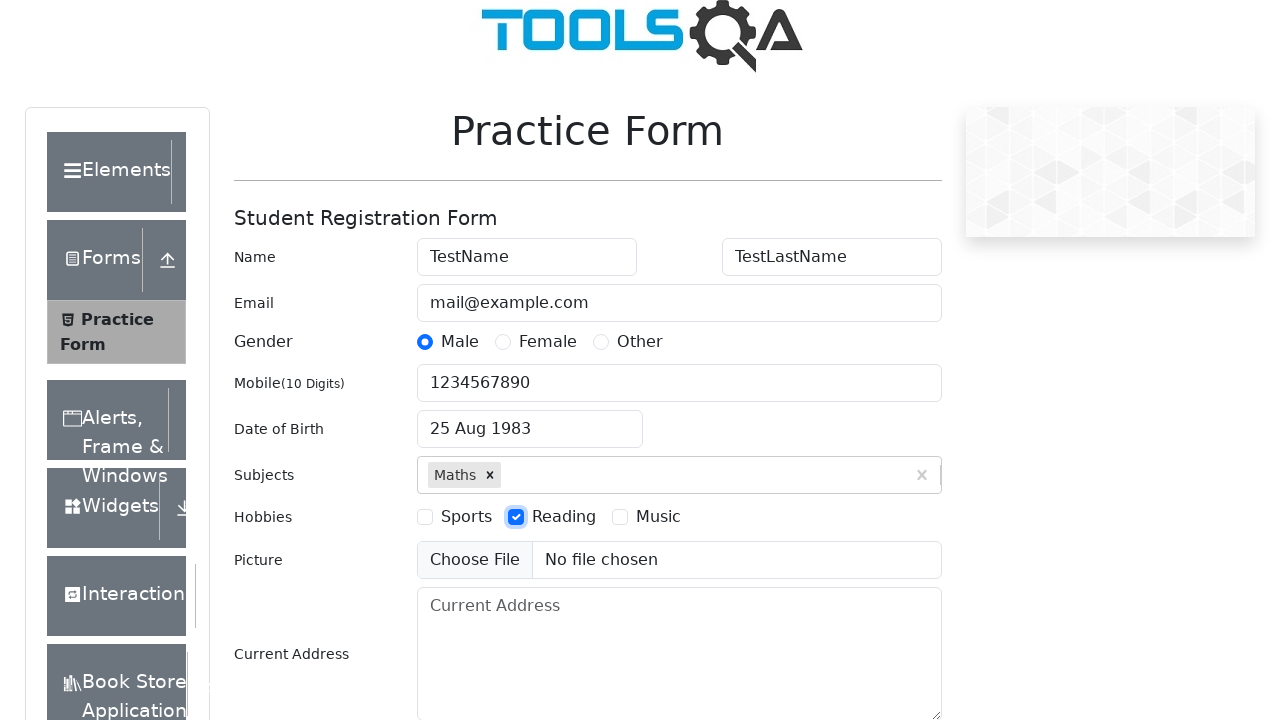

Filled current address field with '47 QA Street' on #currentAddress
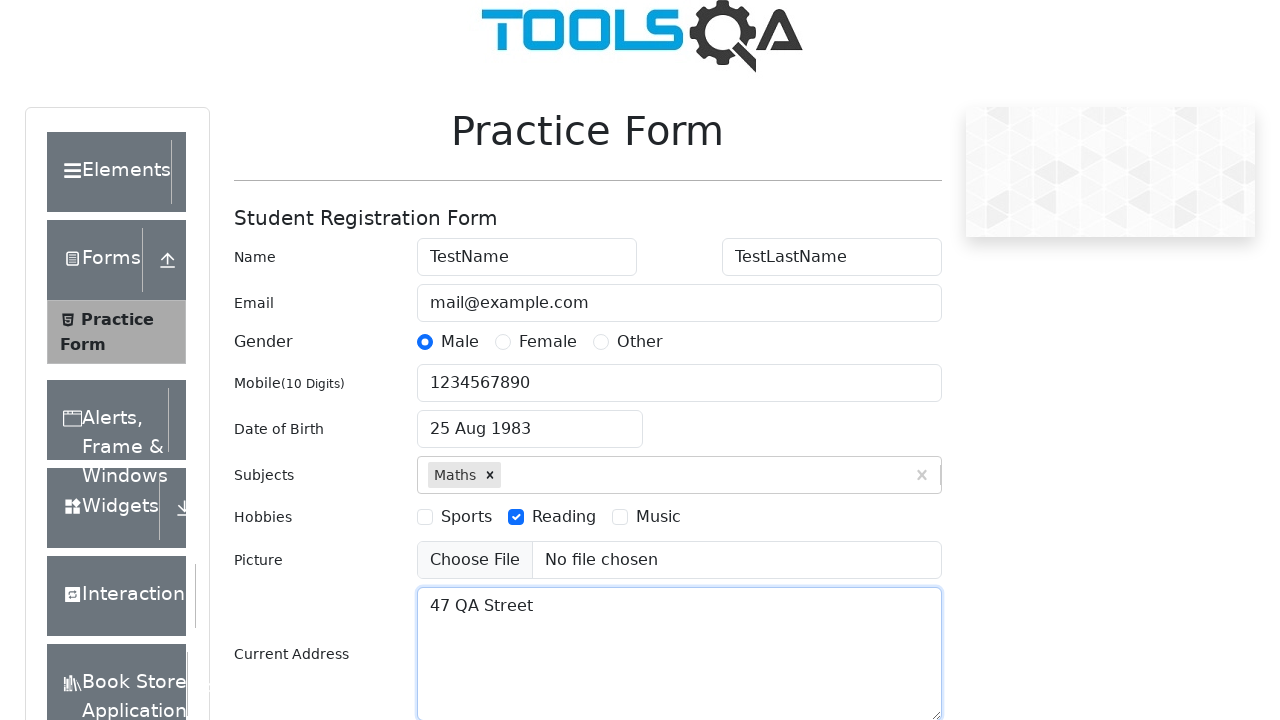

Clicked submit button to submit the form at (885, 499) on #submit
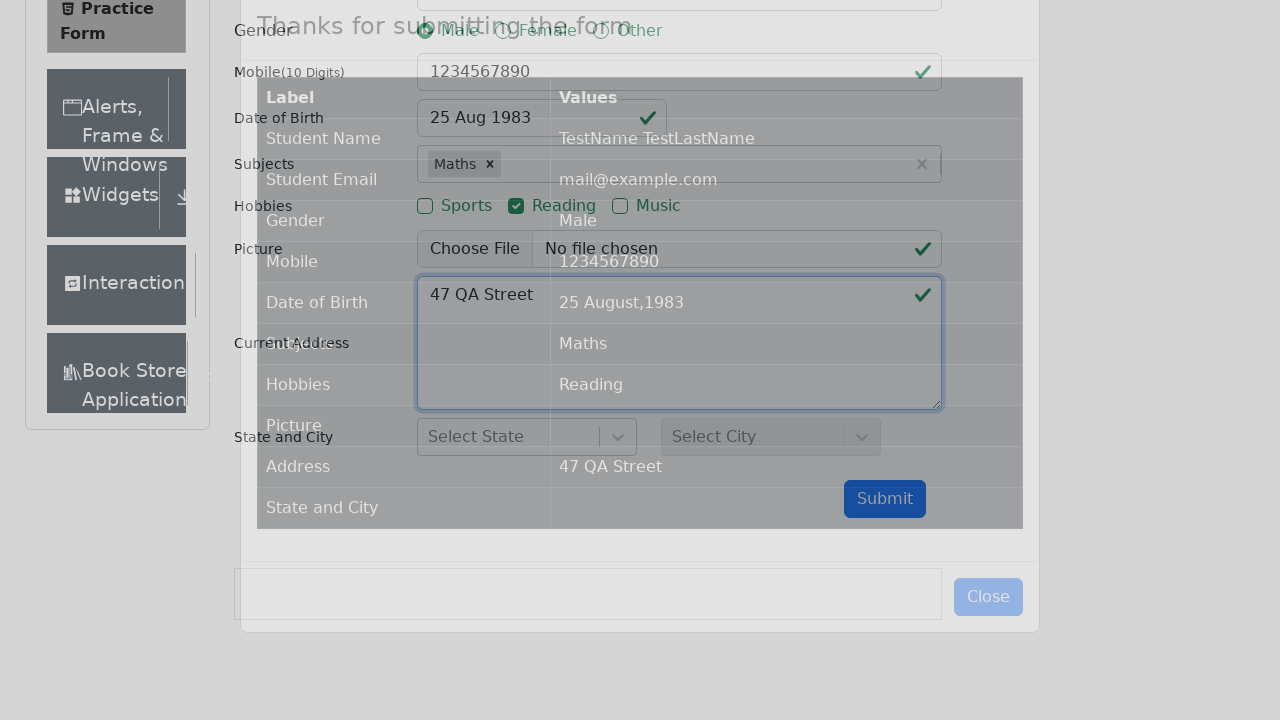

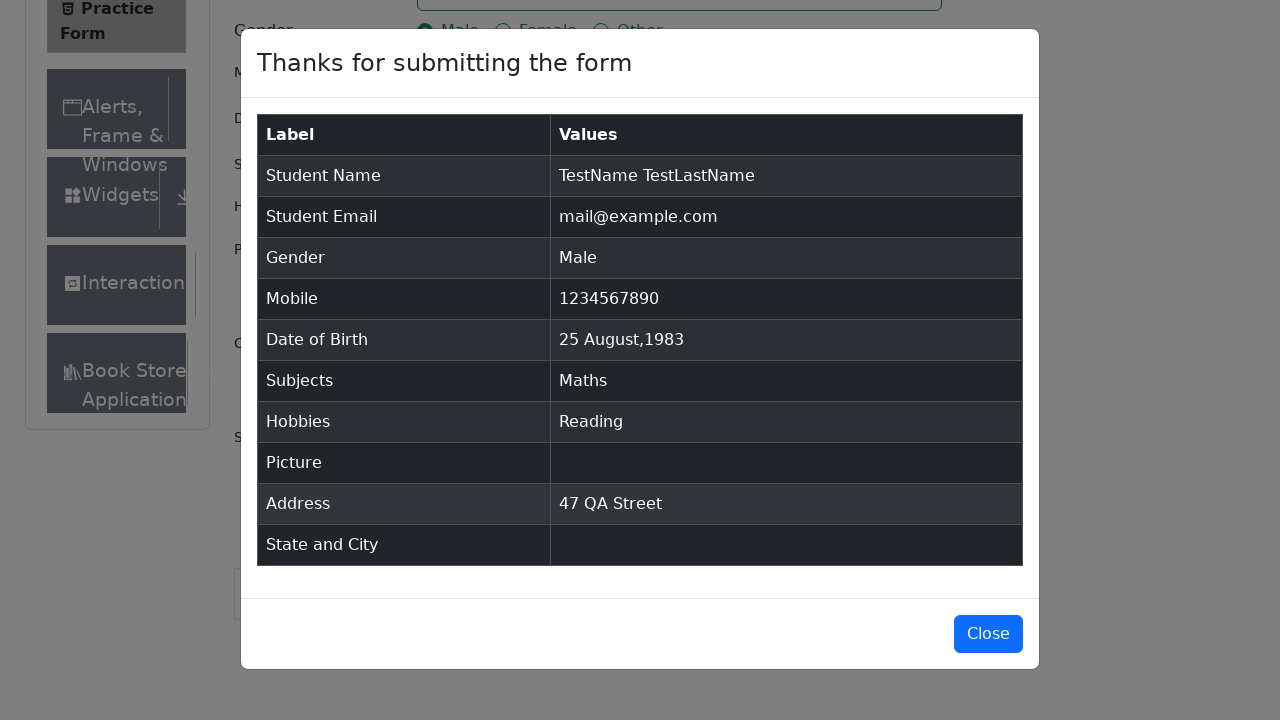